Tests file download functionality by clicking on a text file link and verifying the download

Starting URL: https://the-internet.herokuapp.com/download

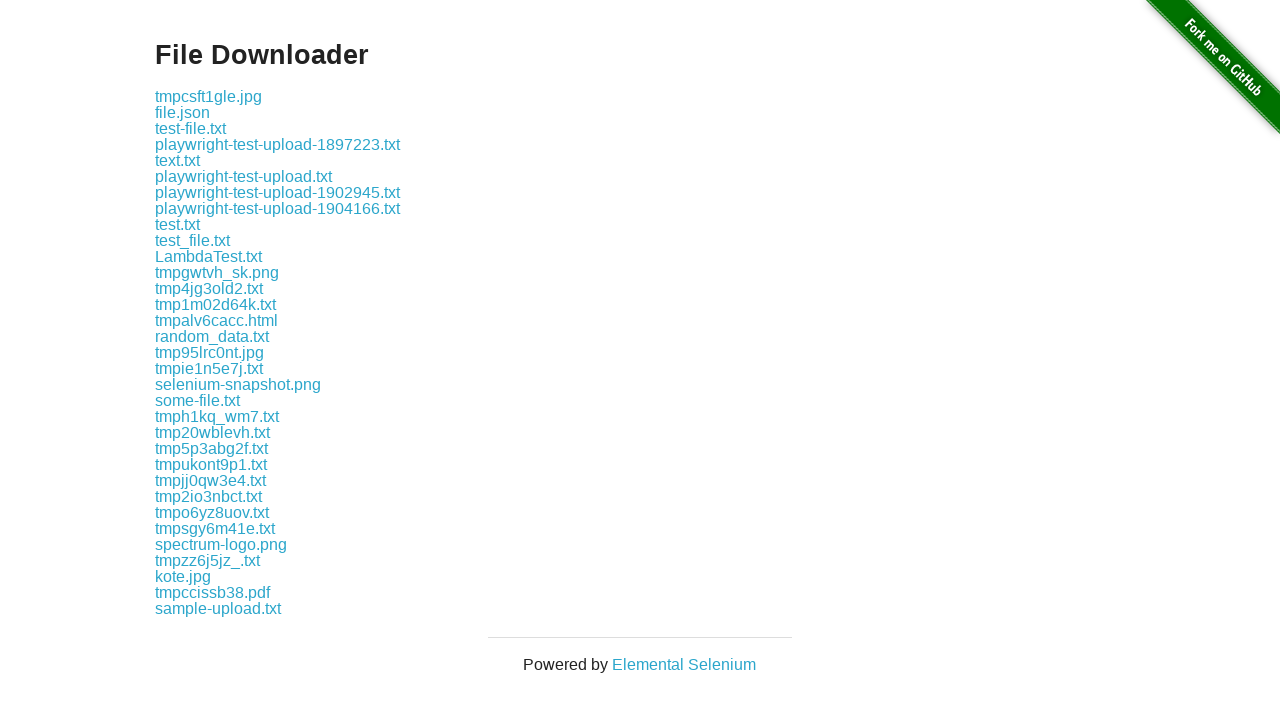

Clicked on some-file.txt link to download at (198, 400) on text='some-file.txt'
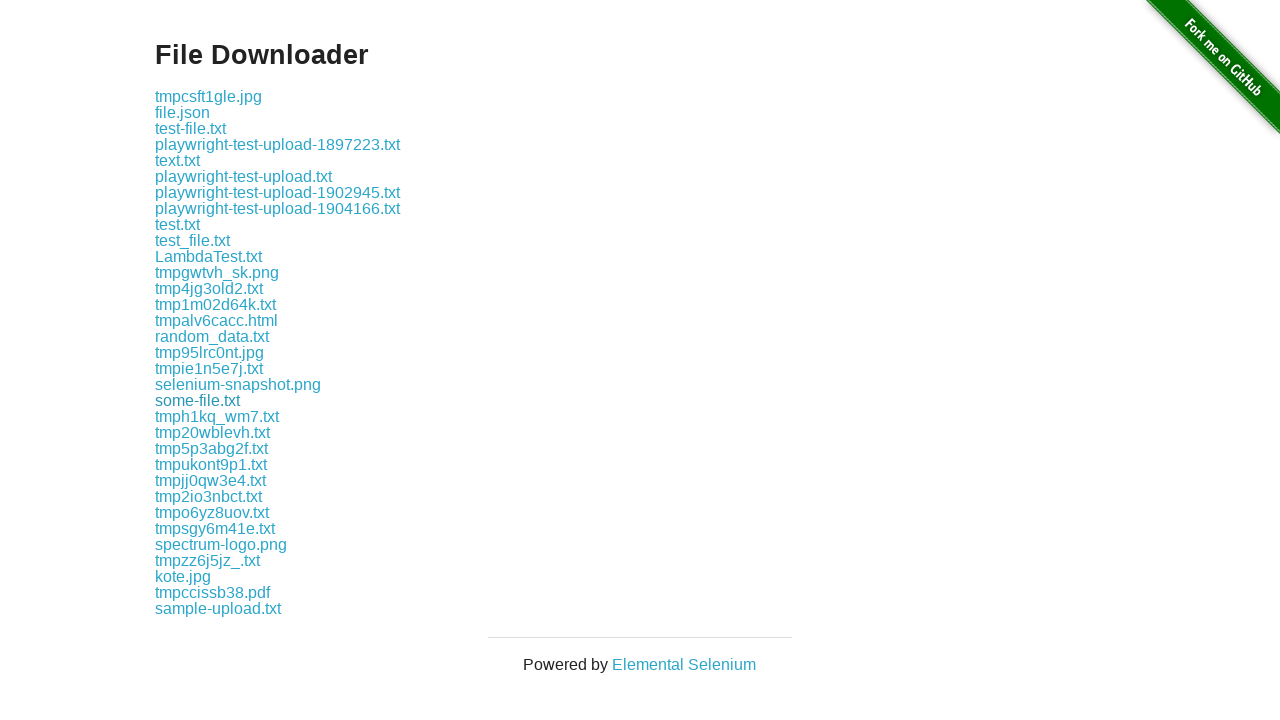

Clicked download link and waited for download to complete at (198, 400) on text='some-file.txt'
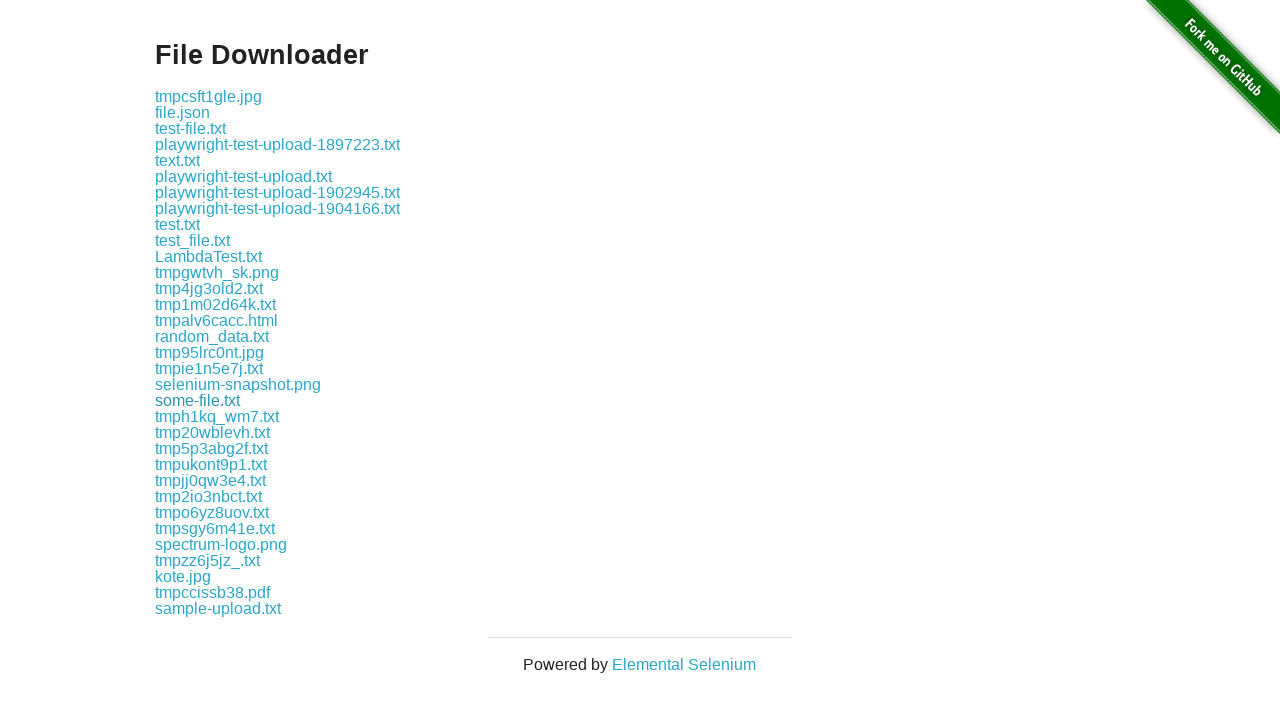

Download object retrieved
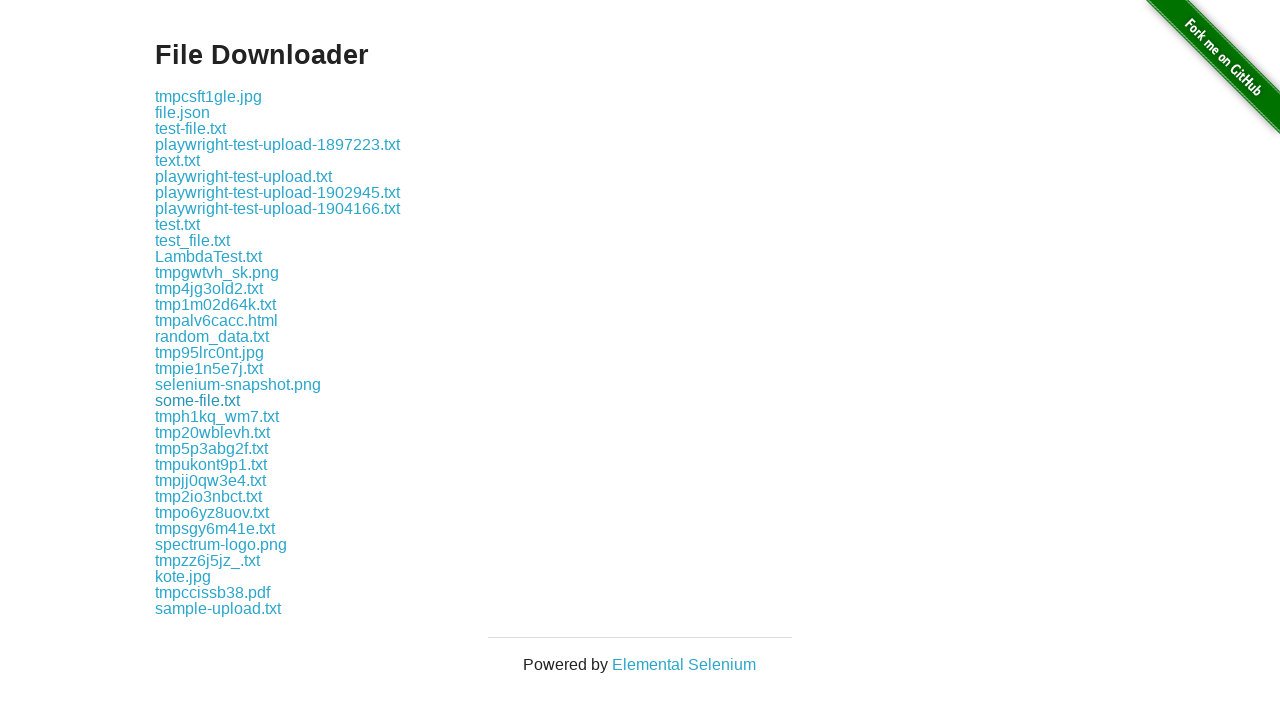

Verified downloaded file has correct filename: some-file.txt
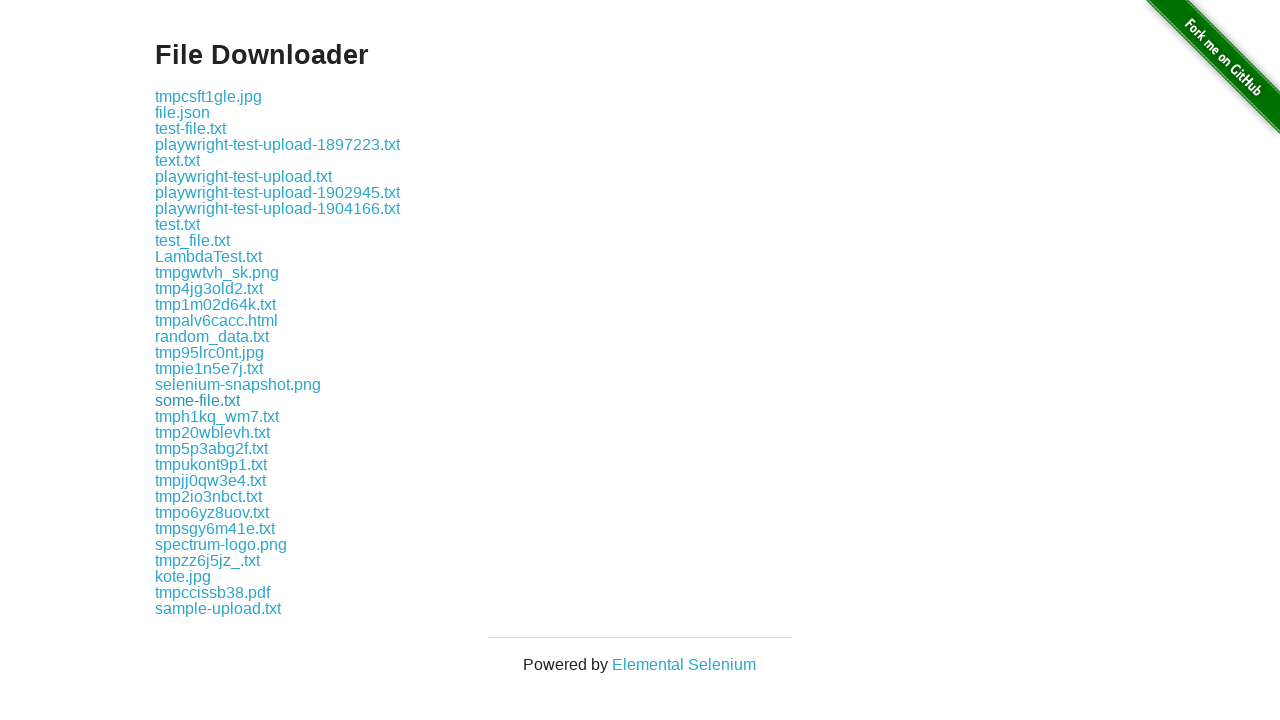

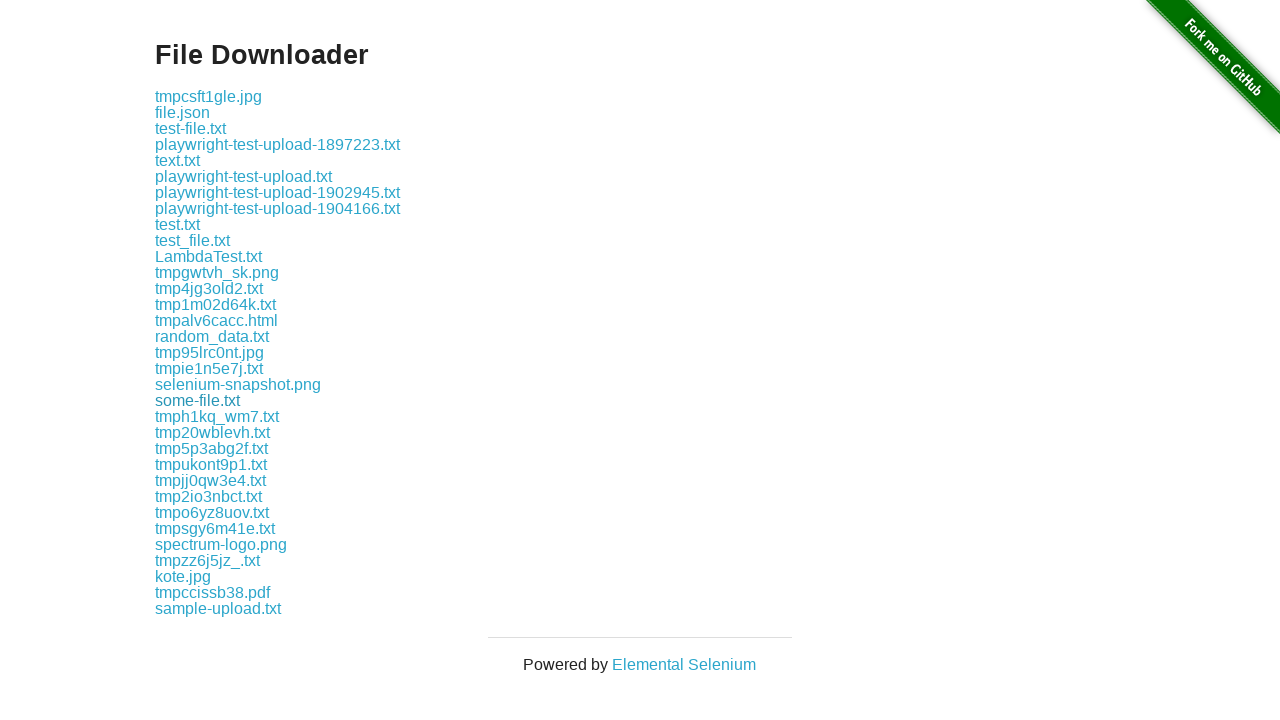